Tests closing the worksheet menu using keyboard shortcut (Ctrl+D)

Starting URL: https://elan-language.github.io/LanguageAndIDE/

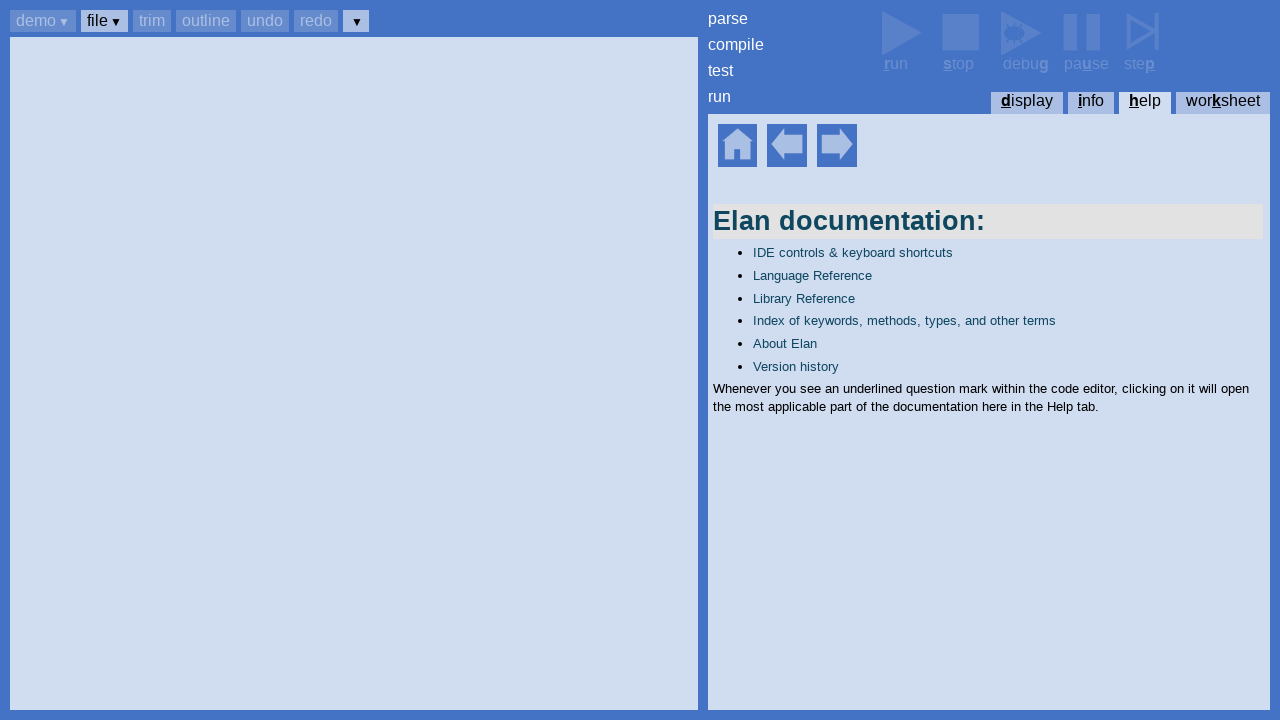

Set up dialog handler to accept dialogs on page load
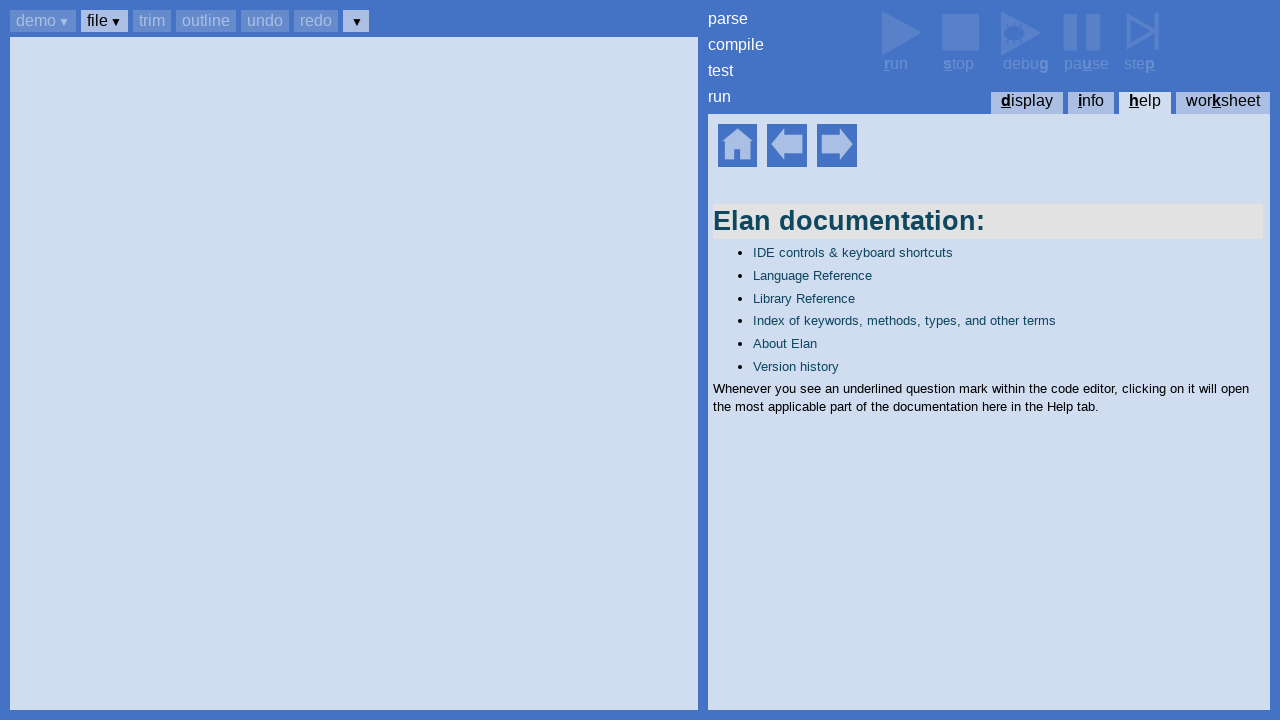

Waited for help home element to be visible
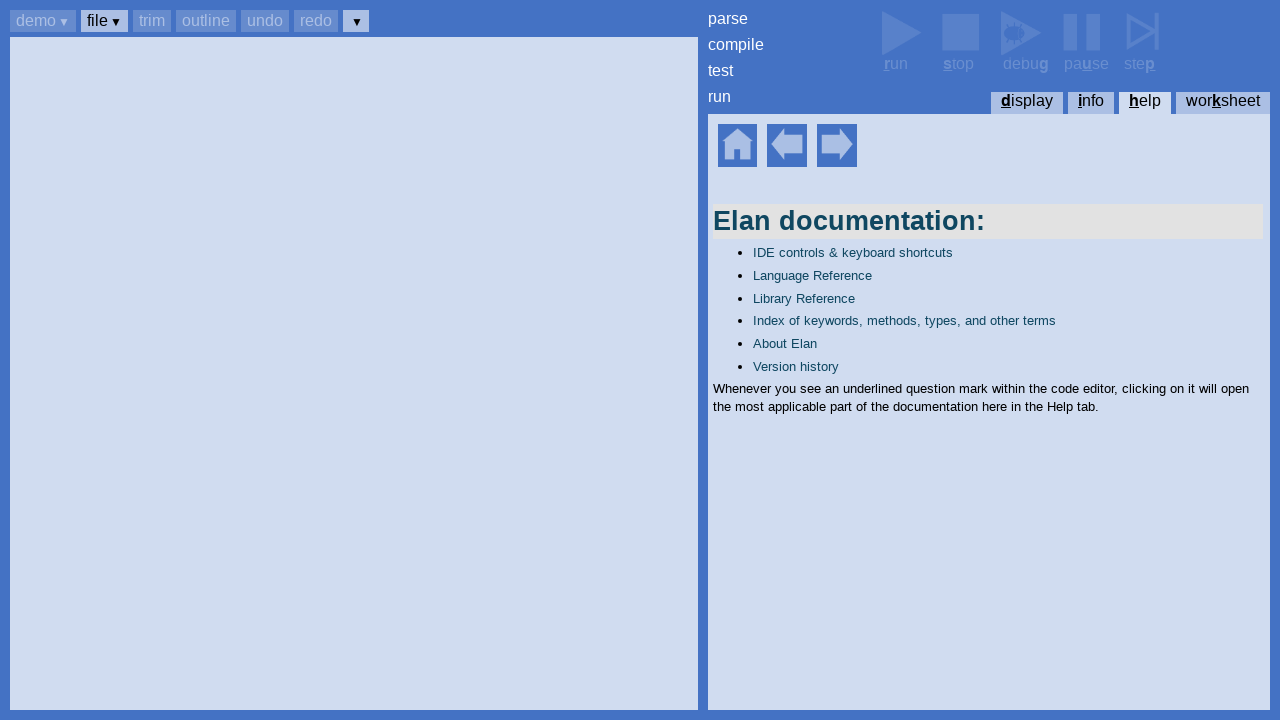

Pressed Ctrl+K to open worksheets panel
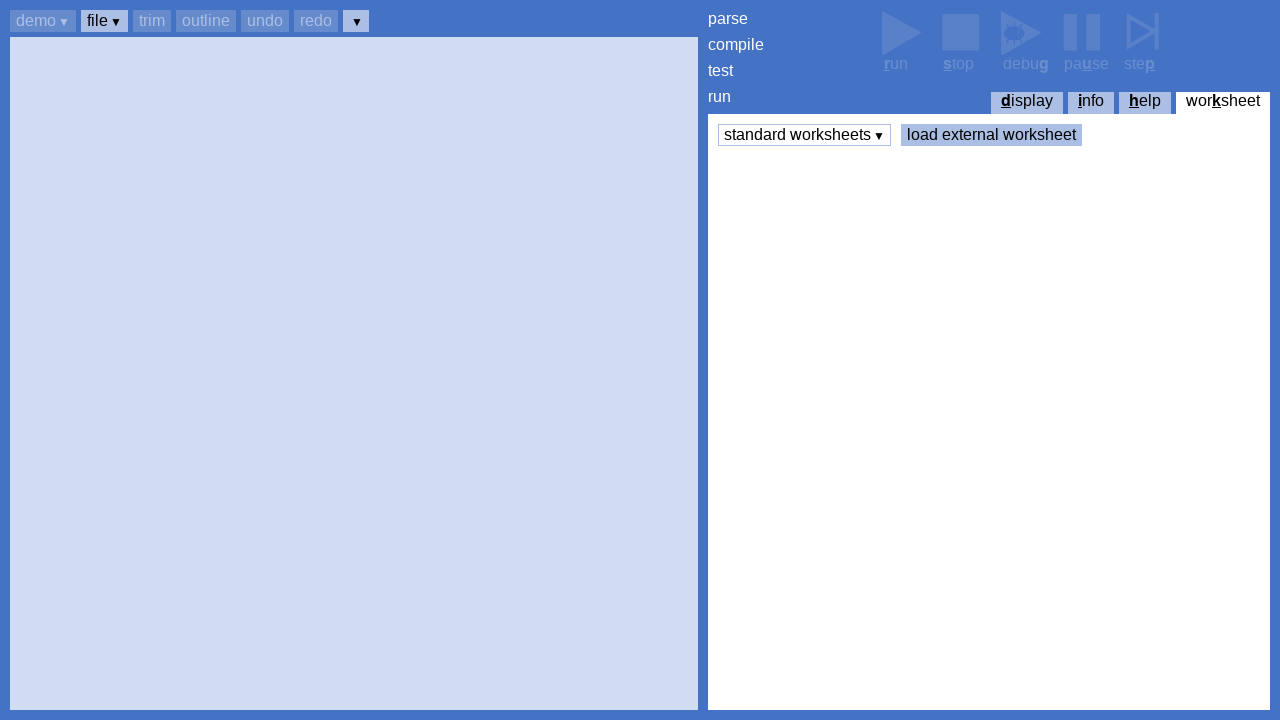

Pressed Enter to open standard worksheets menu
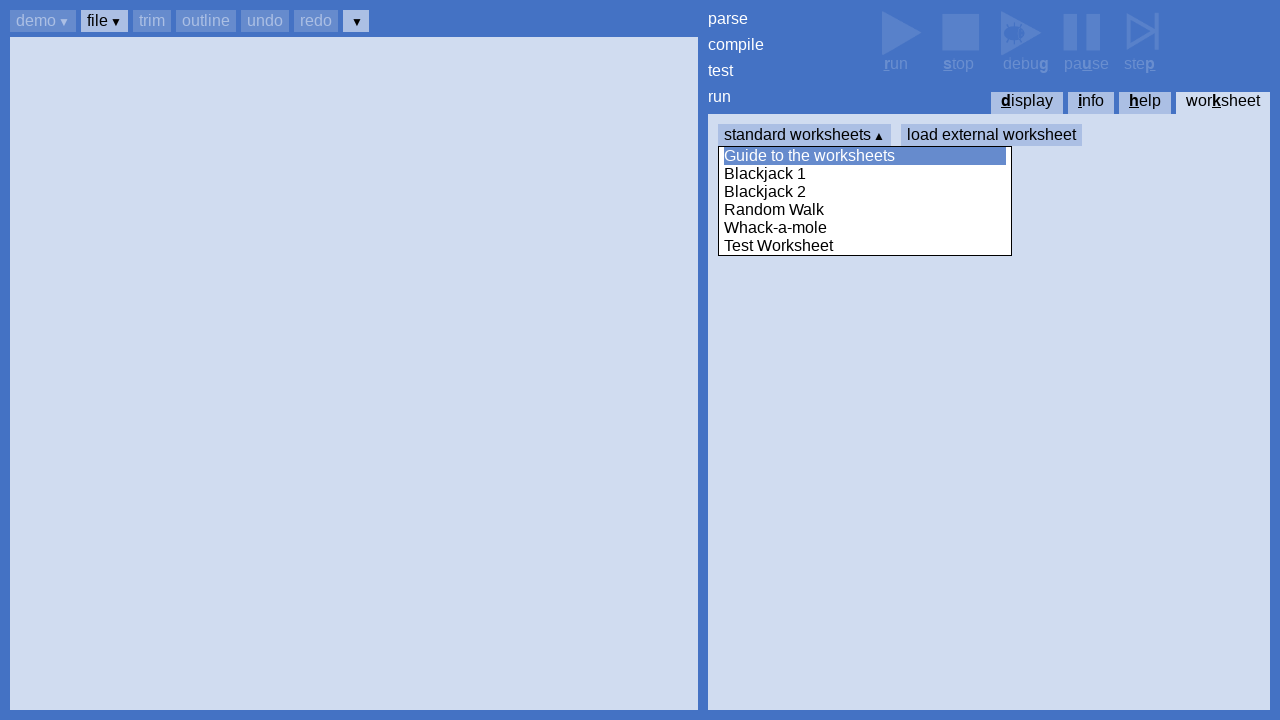

Waited for worksheets menu to load with 'Guide to the worksheets' text visible
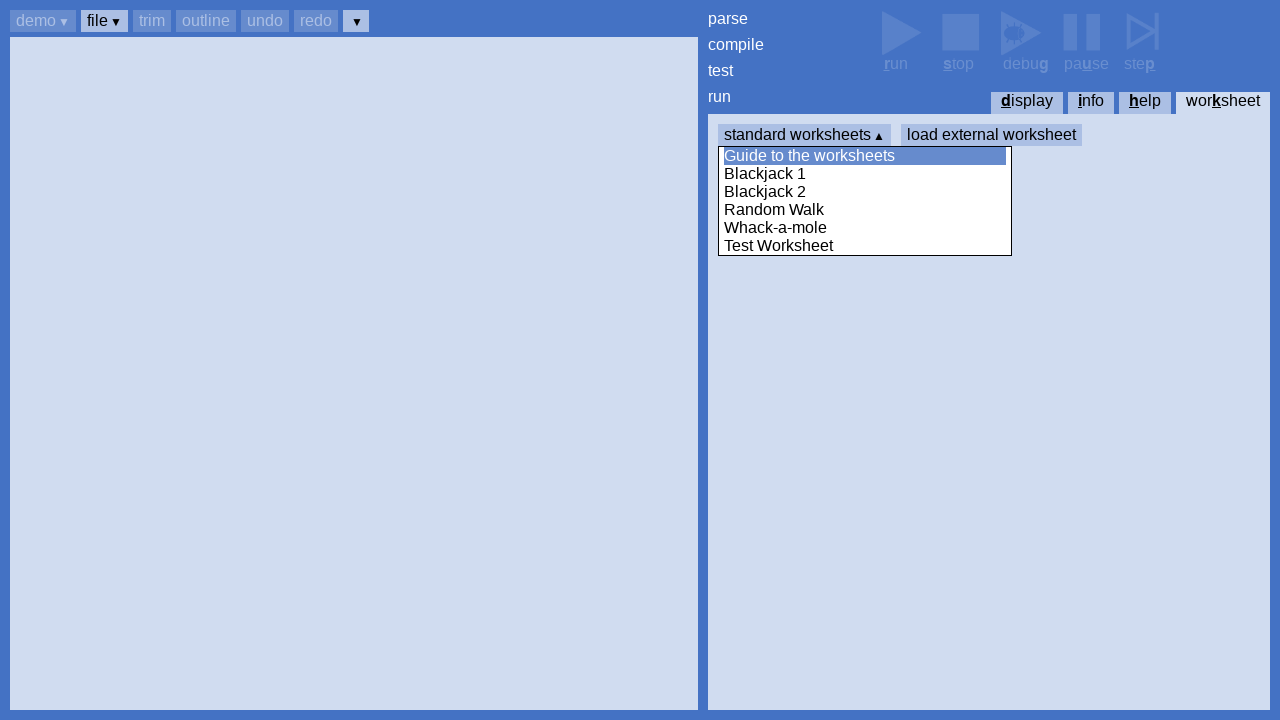

Pressed Ctrl+D to close worksheet menu
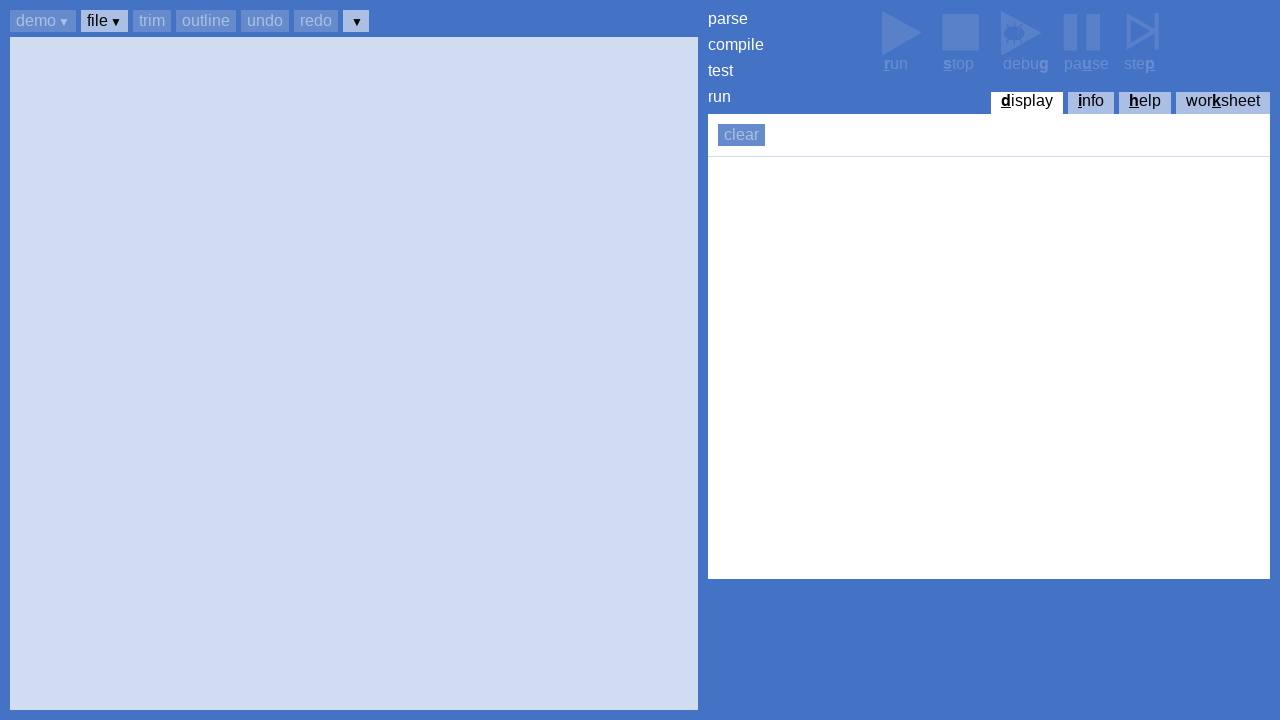

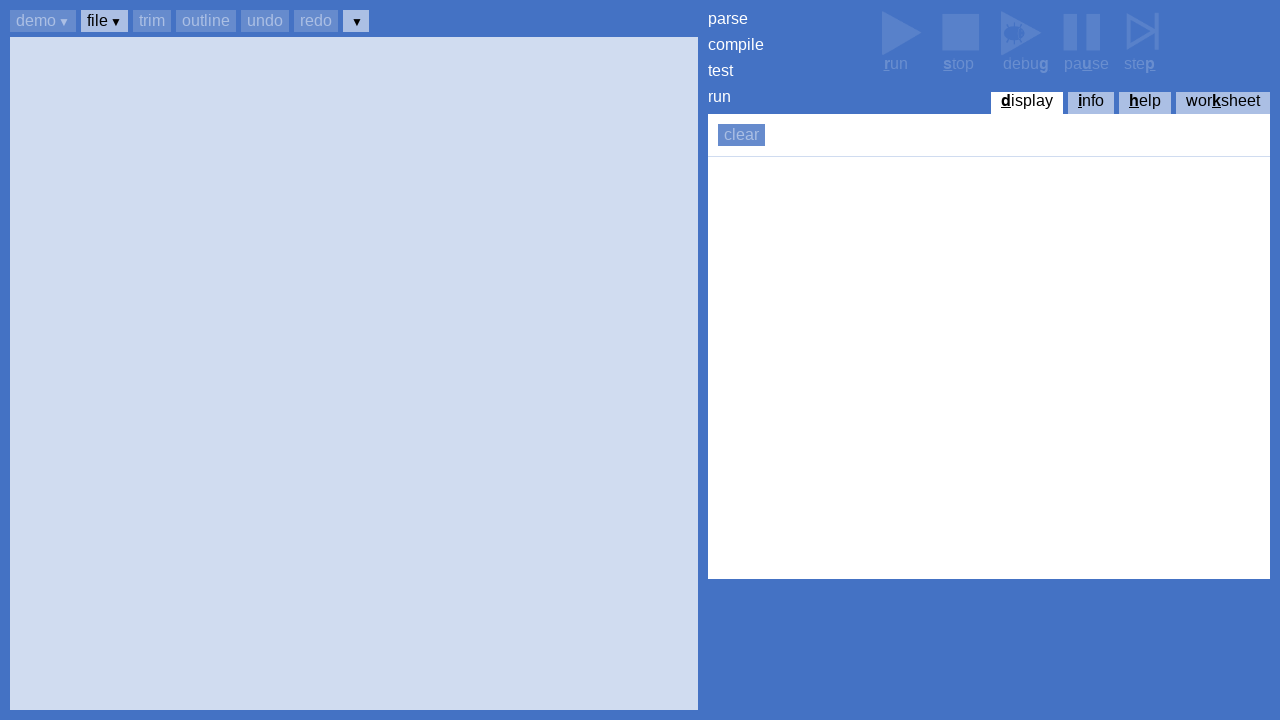